Tests that pressing Escape cancels editing and restores original text

Starting URL: https://demo.playwright.dev/todomvc

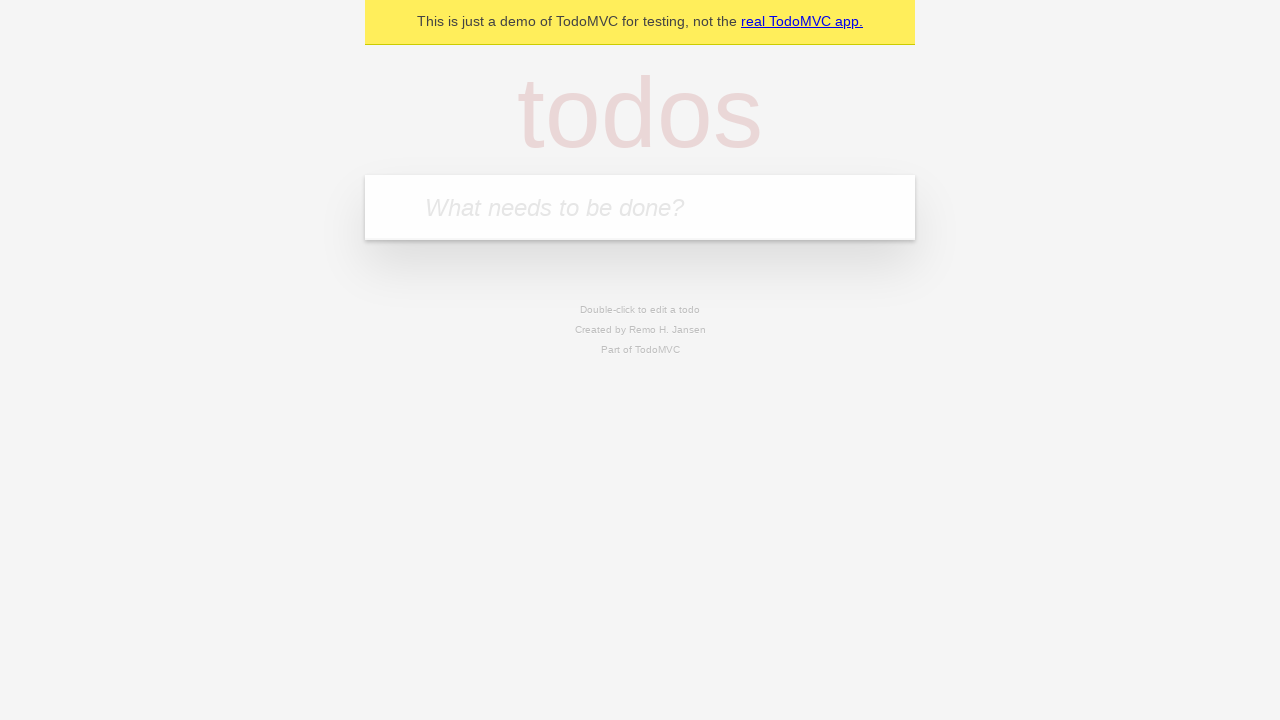

Filled new todo input with 'buy some cheese' on internal:attr=[placeholder="What needs to be done?"i]
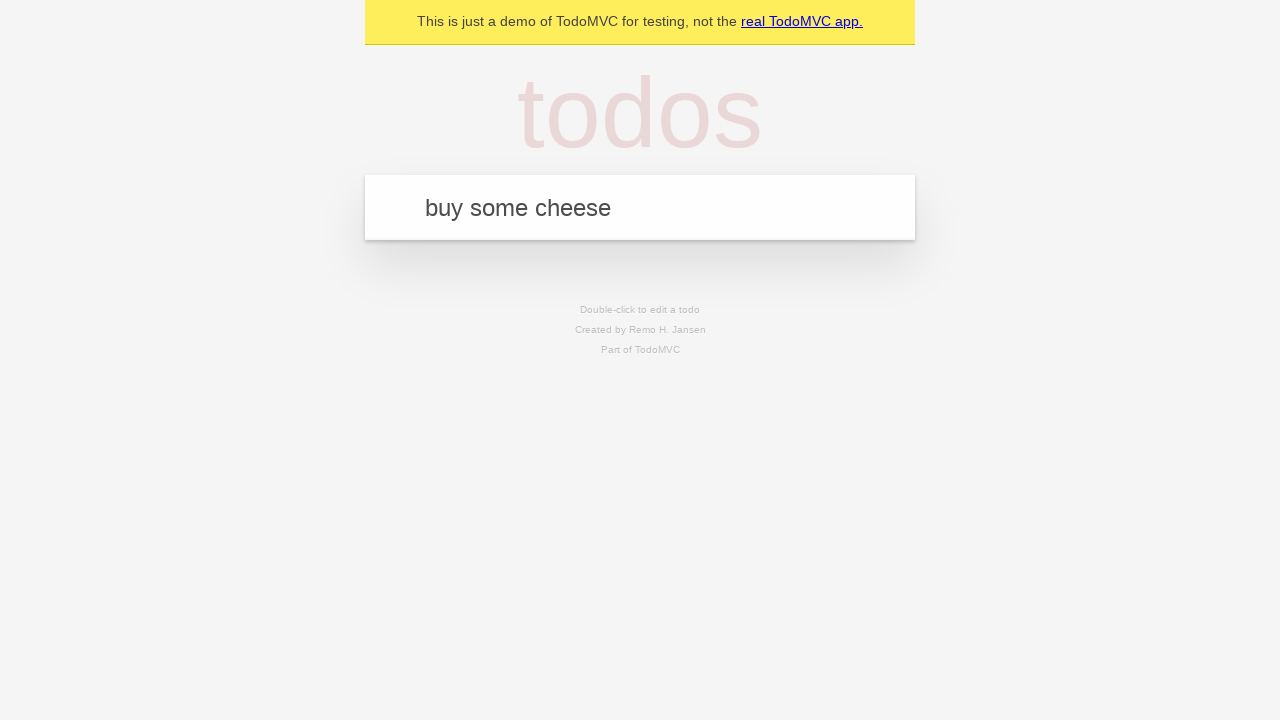

Pressed Enter to create todo 'buy some cheese' on internal:attr=[placeholder="What needs to be done?"i]
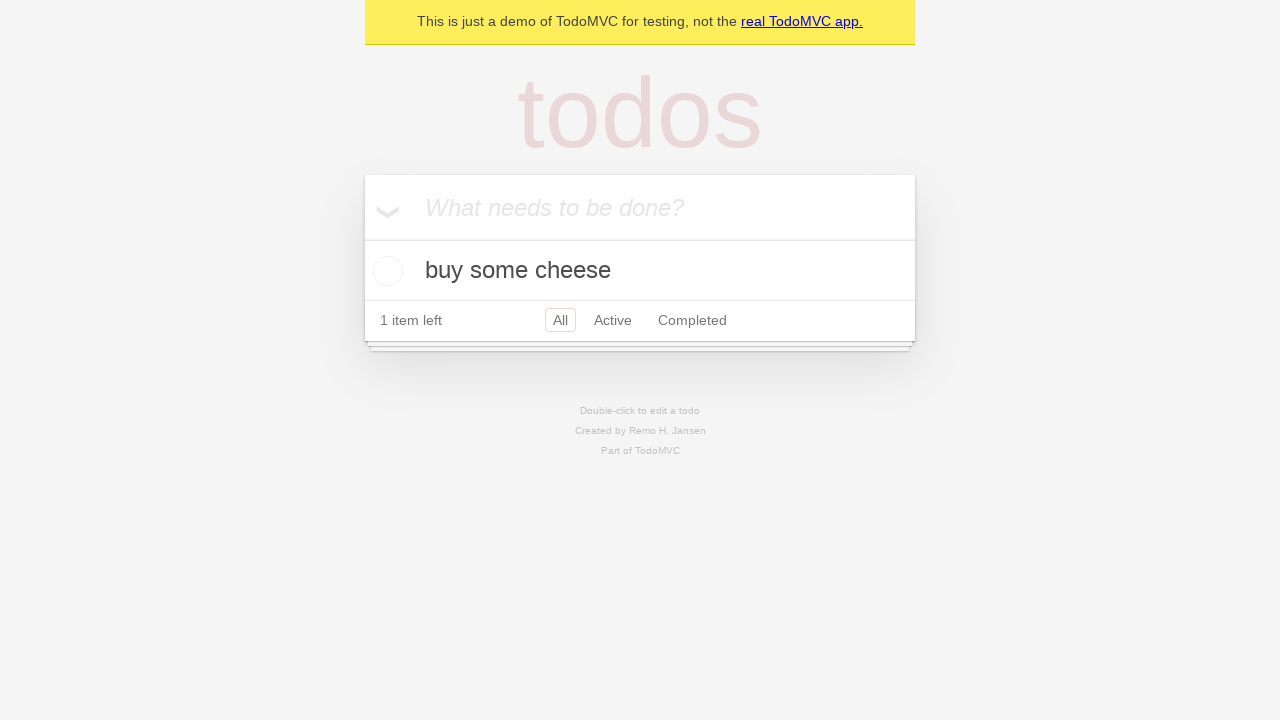

Filled new todo input with 'feed the cat' on internal:attr=[placeholder="What needs to be done?"i]
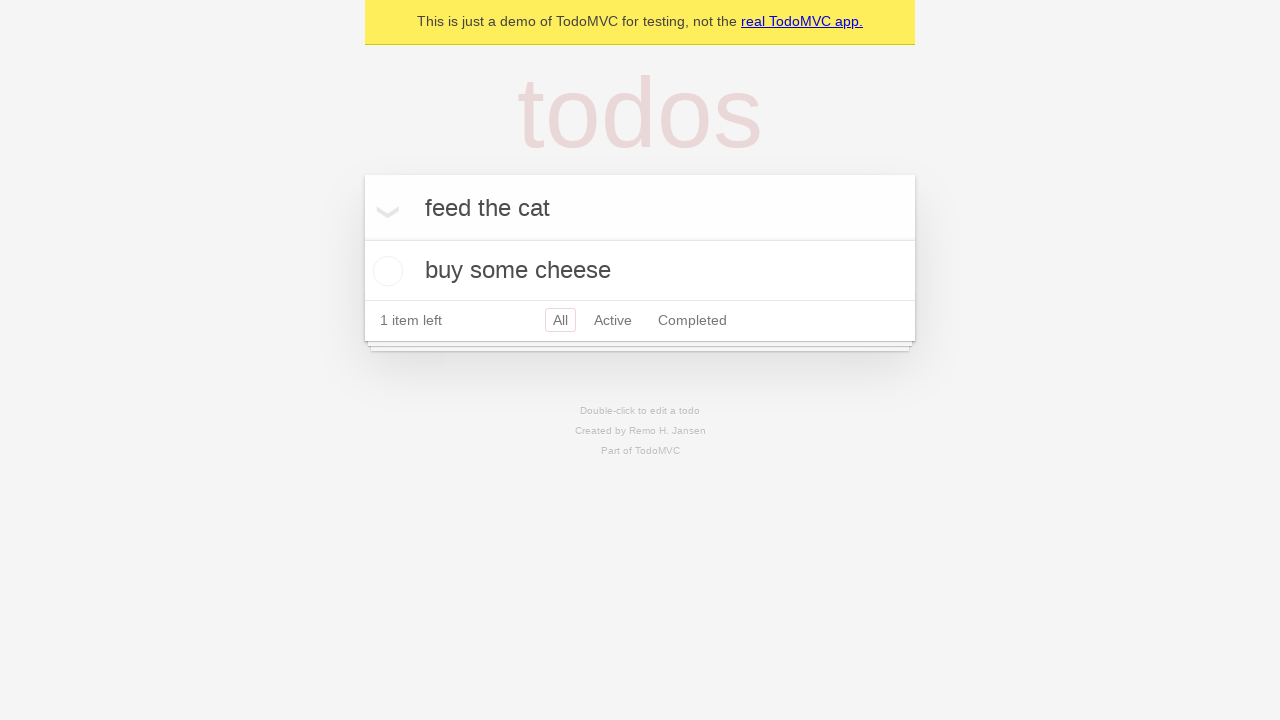

Pressed Enter to create todo 'feed the cat' on internal:attr=[placeholder="What needs to be done?"i]
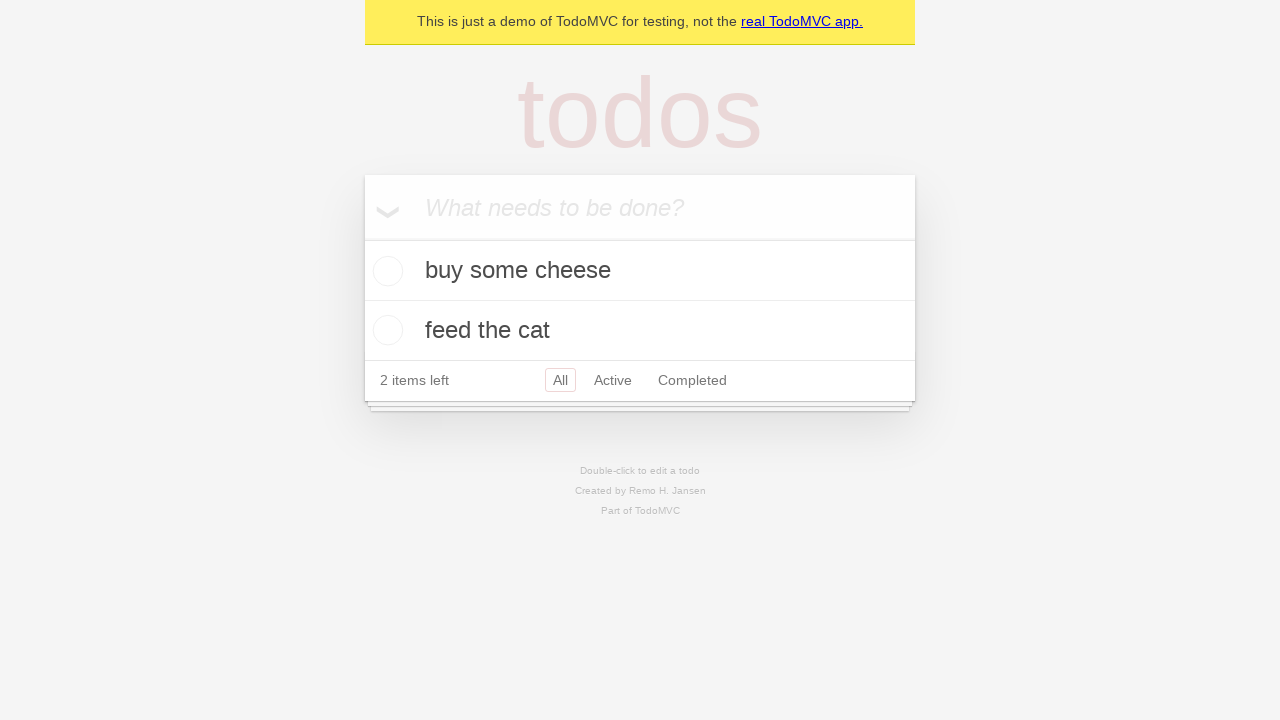

Filled new todo input with 'book a doctors appointment' on internal:attr=[placeholder="What needs to be done?"i]
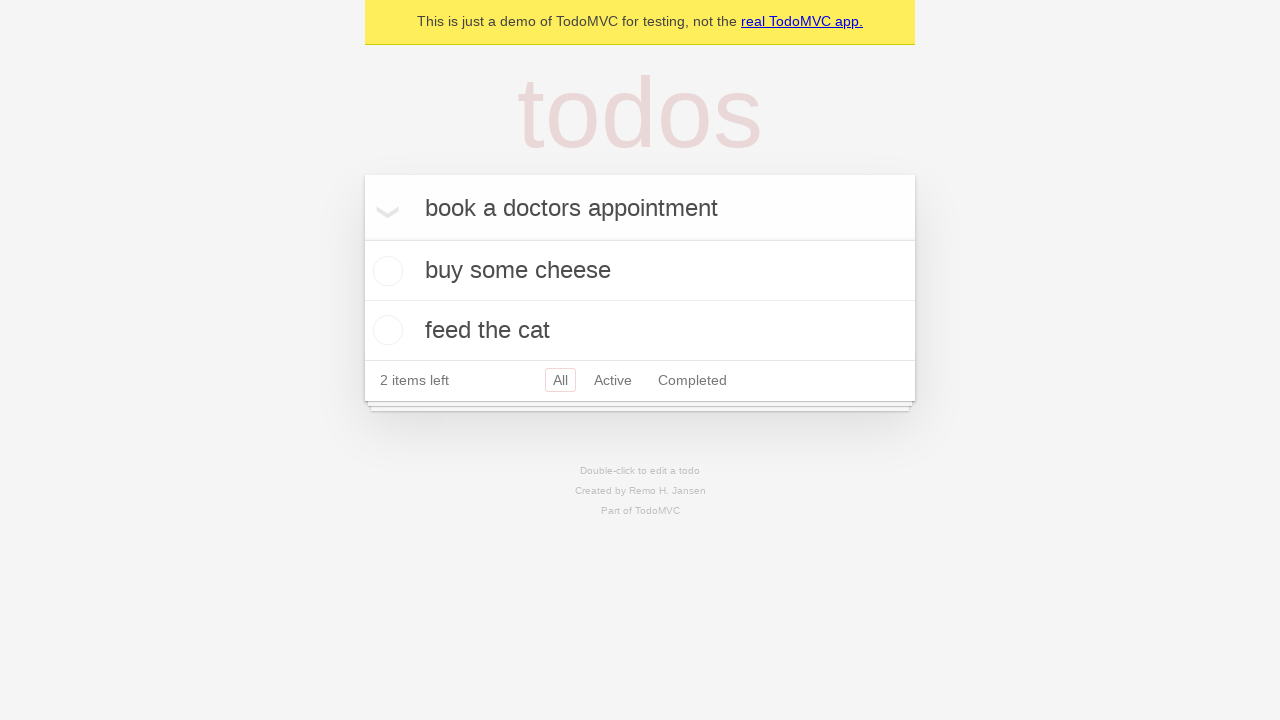

Pressed Enter to create todo 'book a doctors appointment' on internal:attr=[placeholder="What needs to be done?"i]
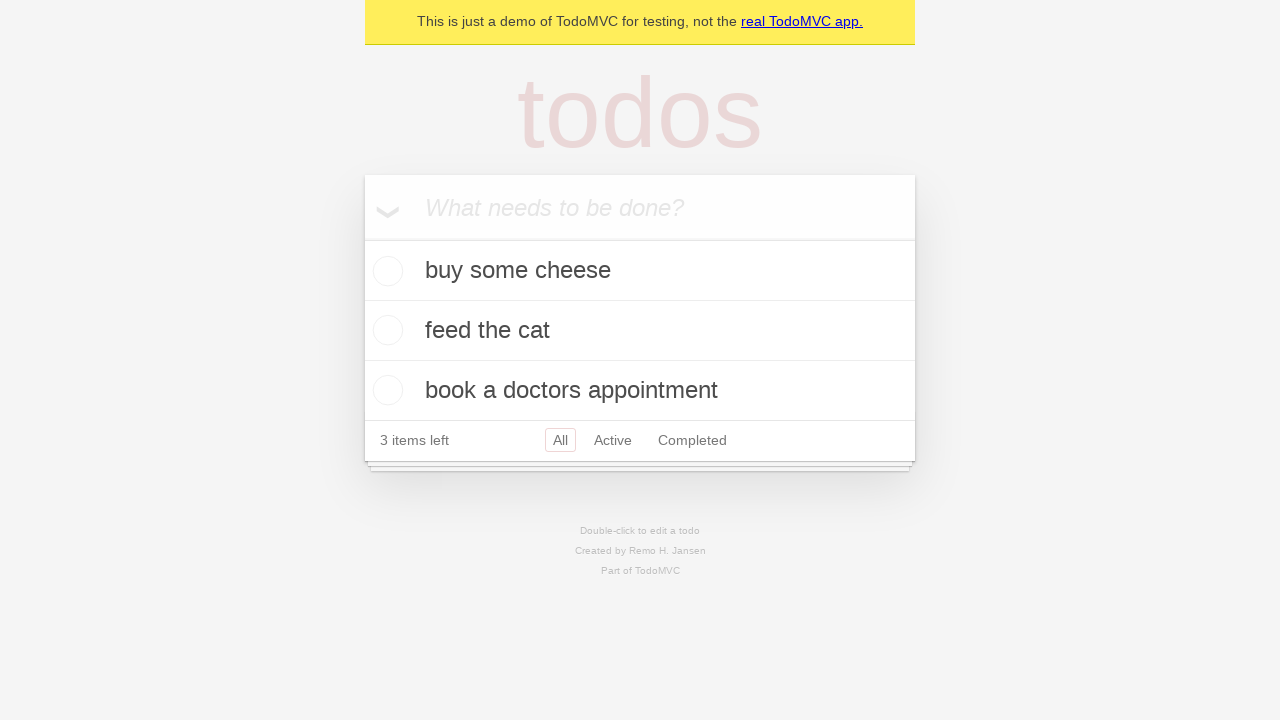

All 3 todos loaded successfully
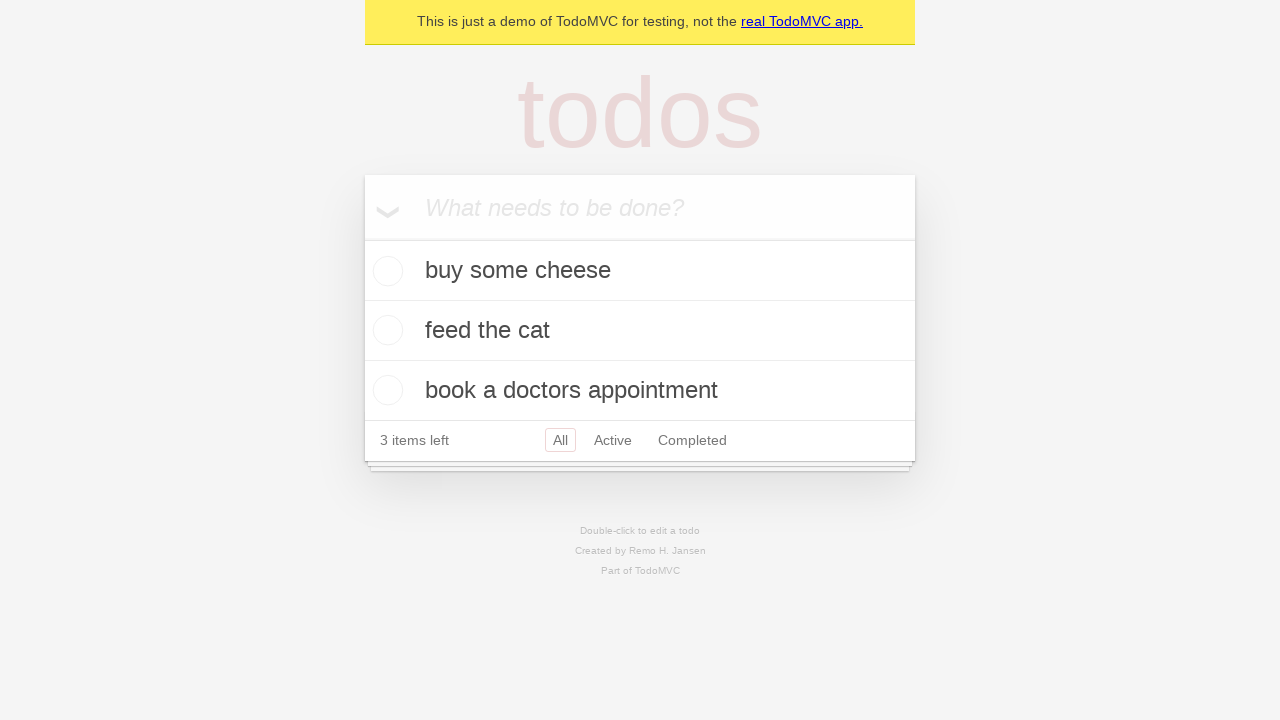

Double-clicked the second todo item to enter edit mode at (640, 331) on internal:testid=[data-testid="todo-item"s] >> nth=1
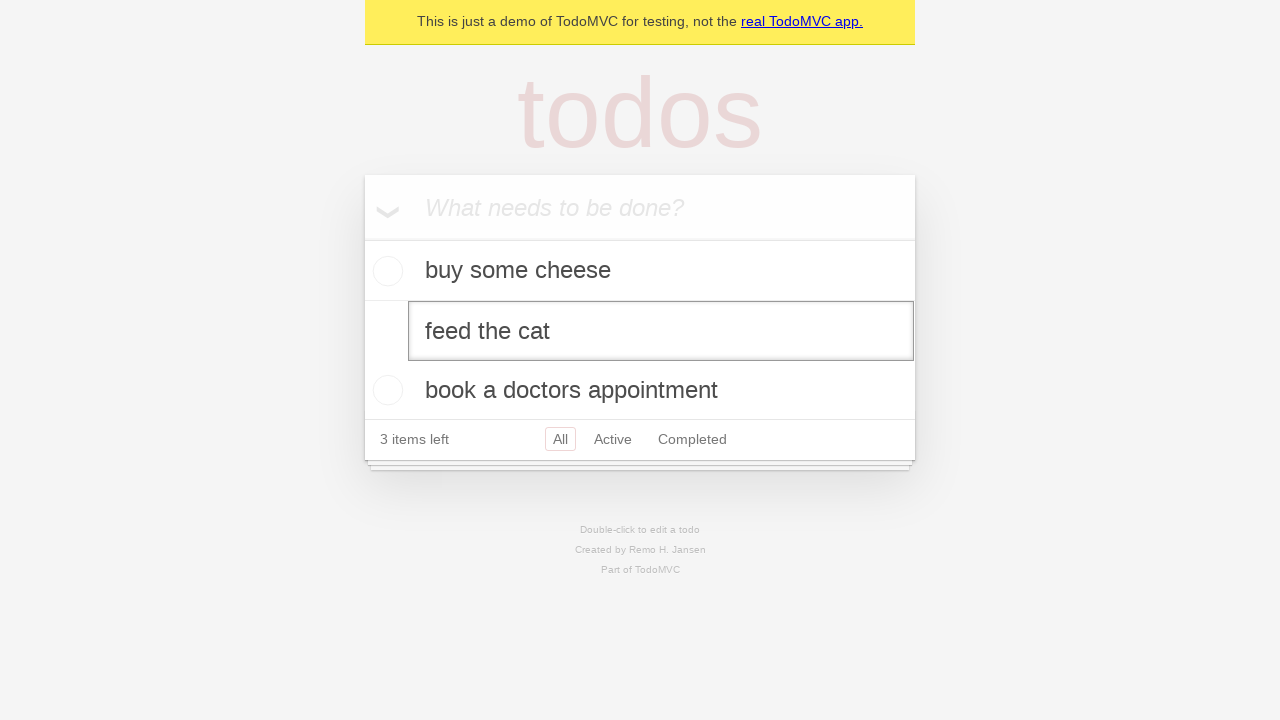

Changed todo text to 'buy some sausages' in edit field on internal:testid=[data-testid="todo-item"s] >> nth=1 >> internal:role=textbox[nam
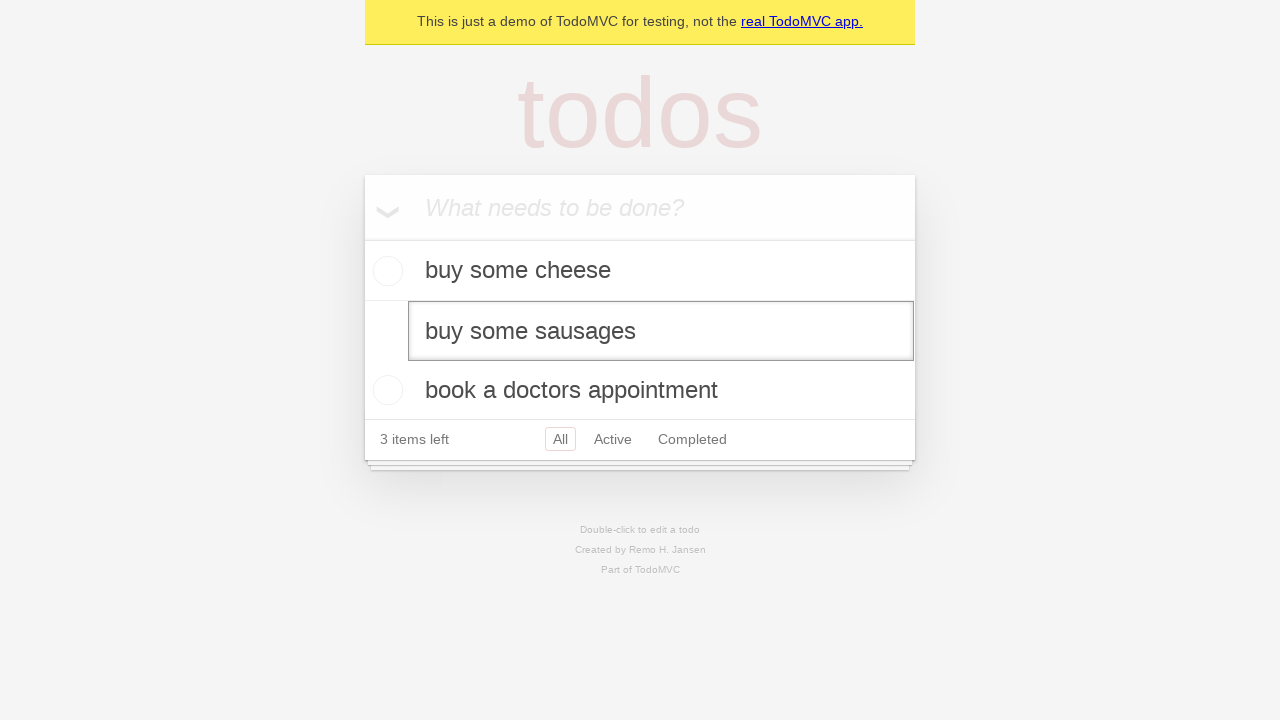

Pressed Escape to cancel editing and restore original text on internal:testid=[data-testid="todo-item"s] >> nth=1 >> internal:role=textbox[nam
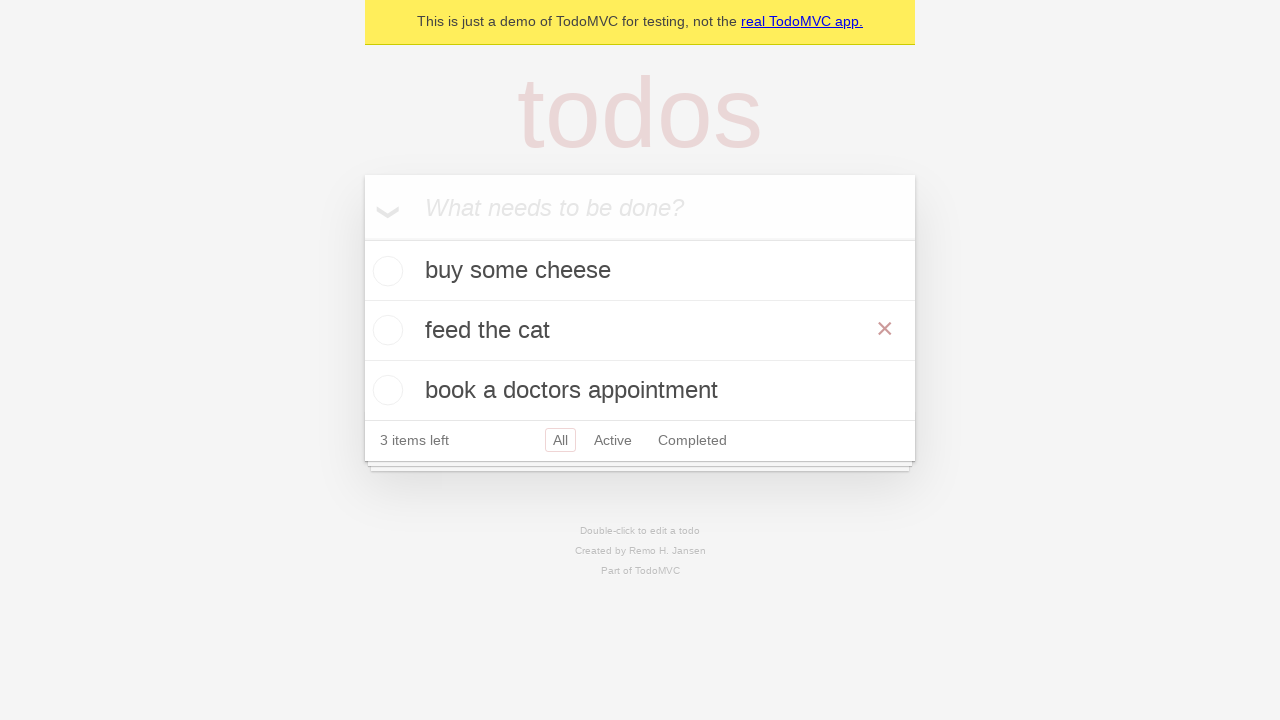

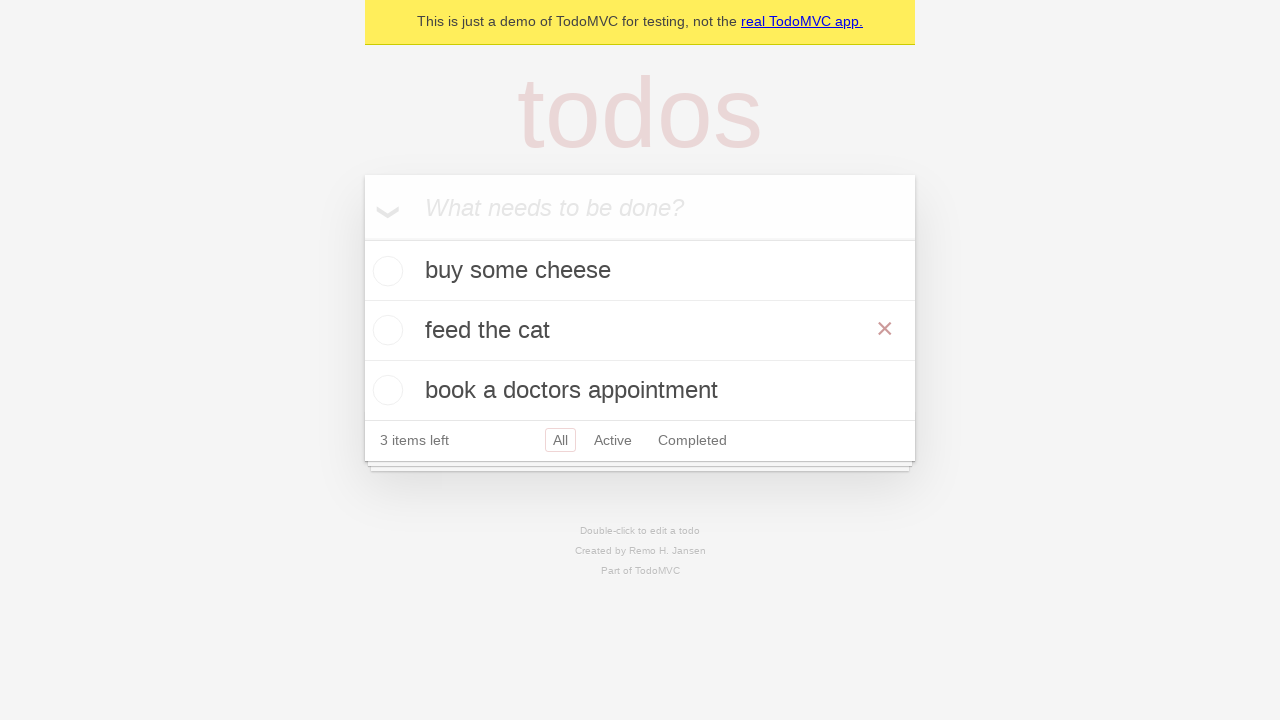